Tests custom dropdown selection on jQuery UI demo page by selecting different speed options

Starting URL: https://jqueryui.com/resources/demos/selectmenu/default.html

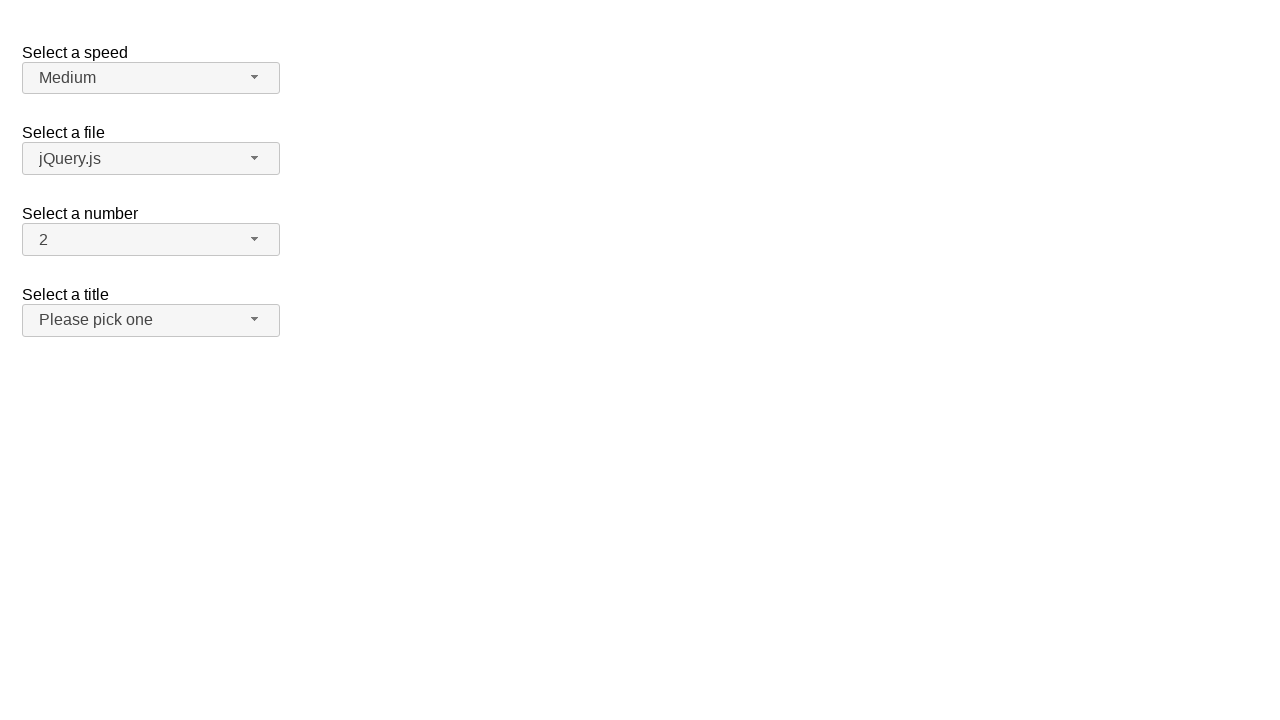

Clicked speed dropdown button to open menu at (151, 78) on span#speed-button
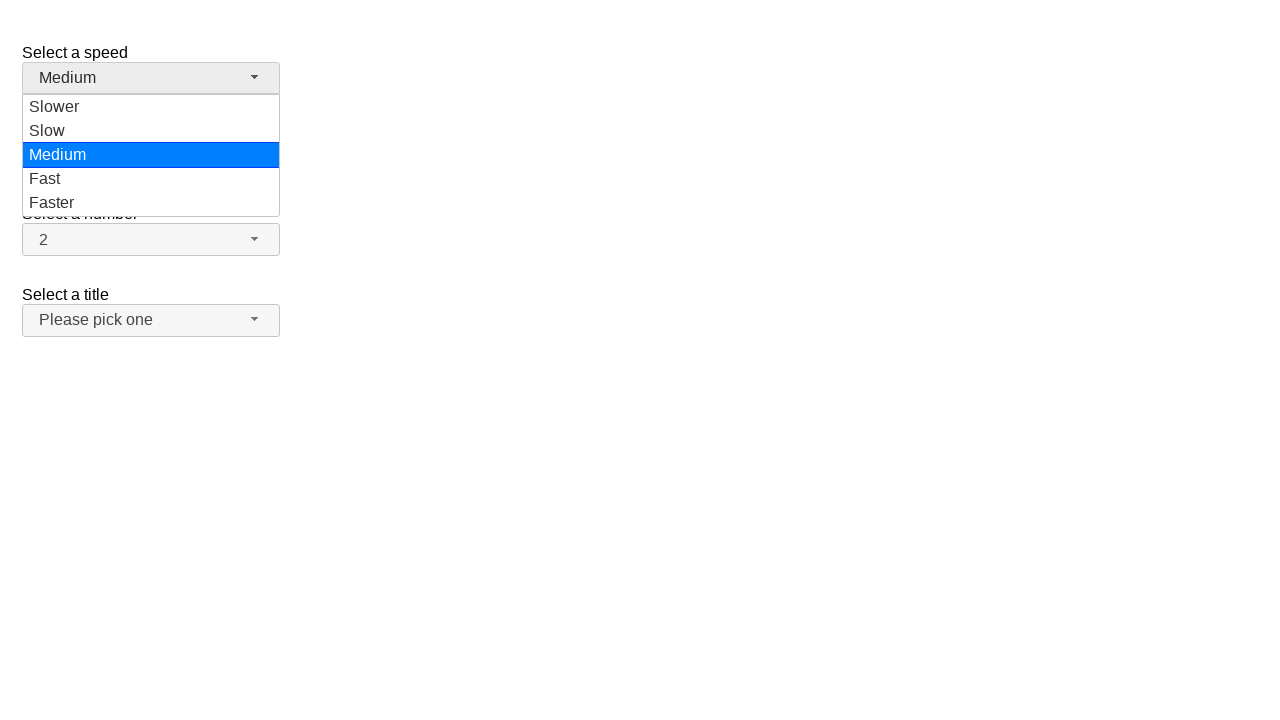

Speed dropdown menu options loaded
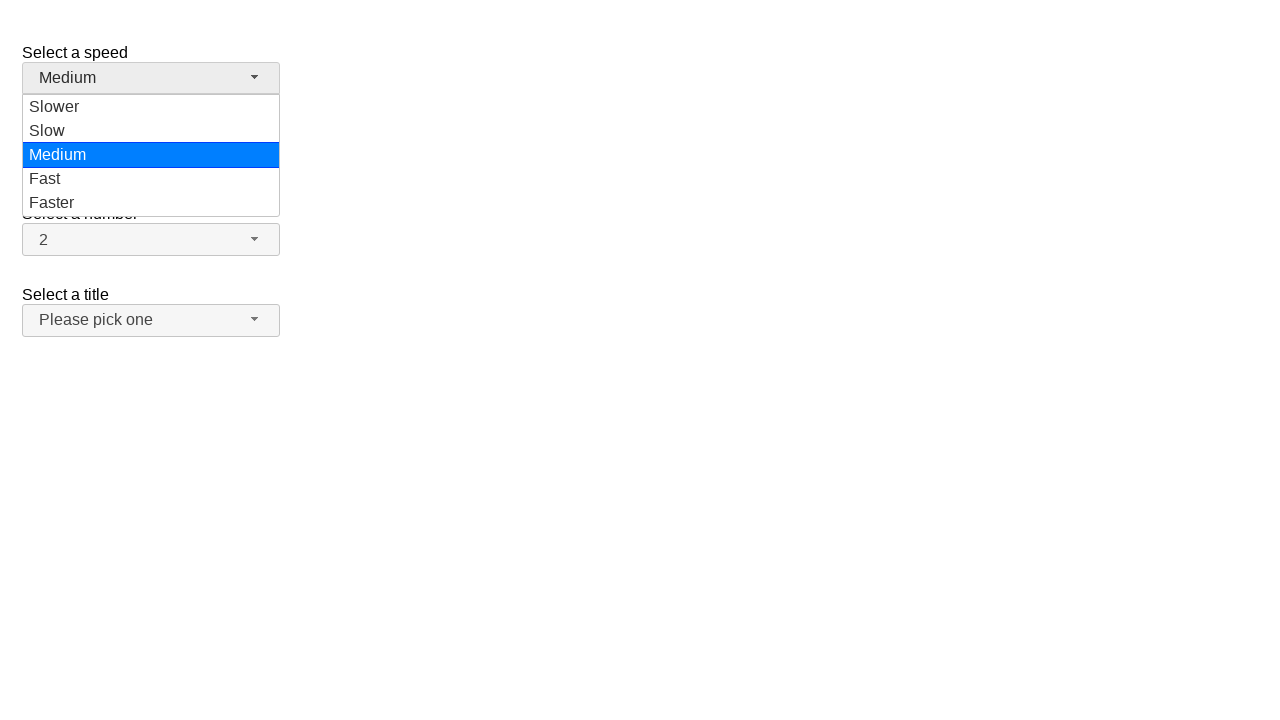

Selected 'Slower' option from speed dropdown at (151, 107) on ul#speed-menu div[role='option']:has-text('Slower')
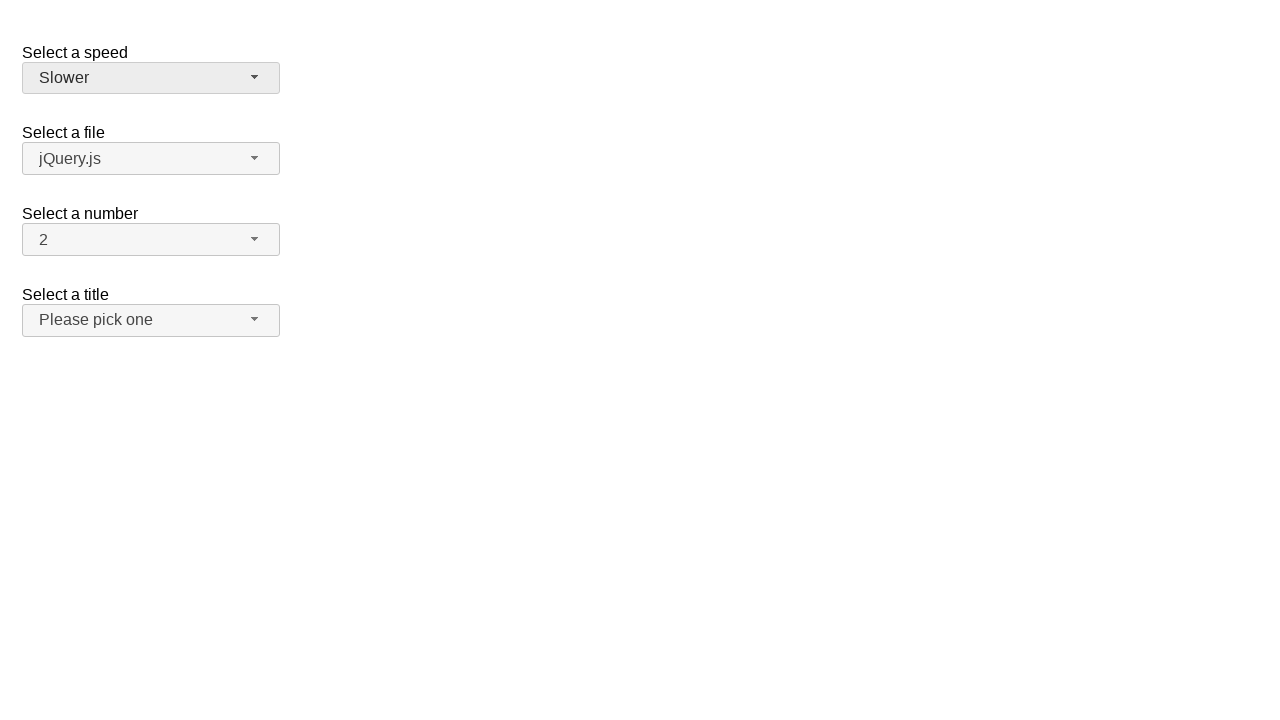

Clicked speed dropdown button to open menu at (151, 78) on span#speed-button
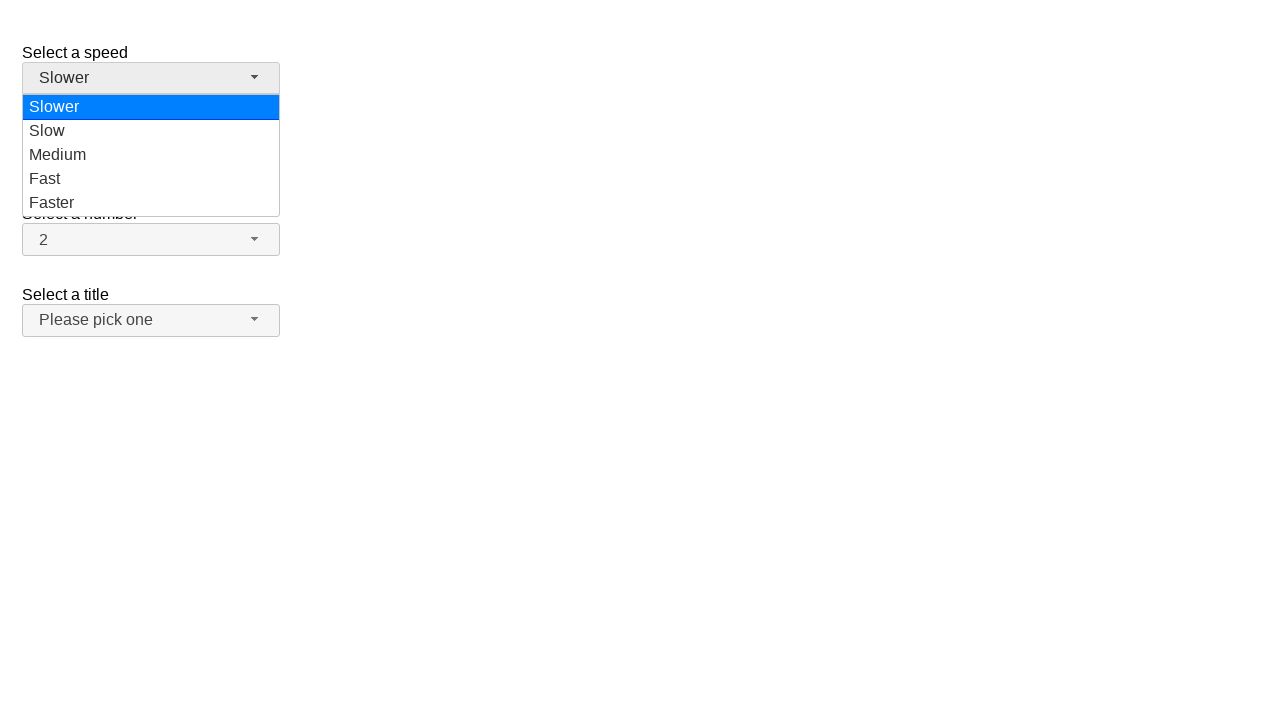

Speed dropdown menu options loaded
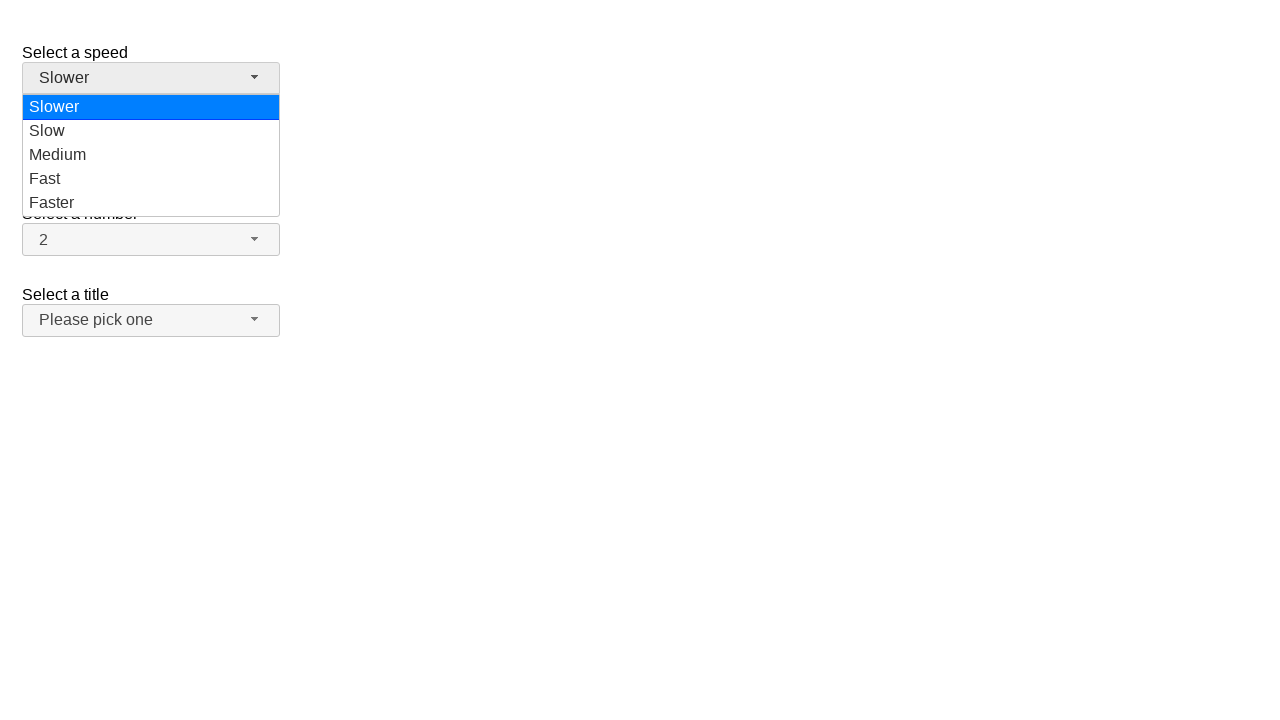

Selected 'Faster' option from speed dropdown at (151, 203) on ul#speed-menu div[role='option']:has-text('Faster')
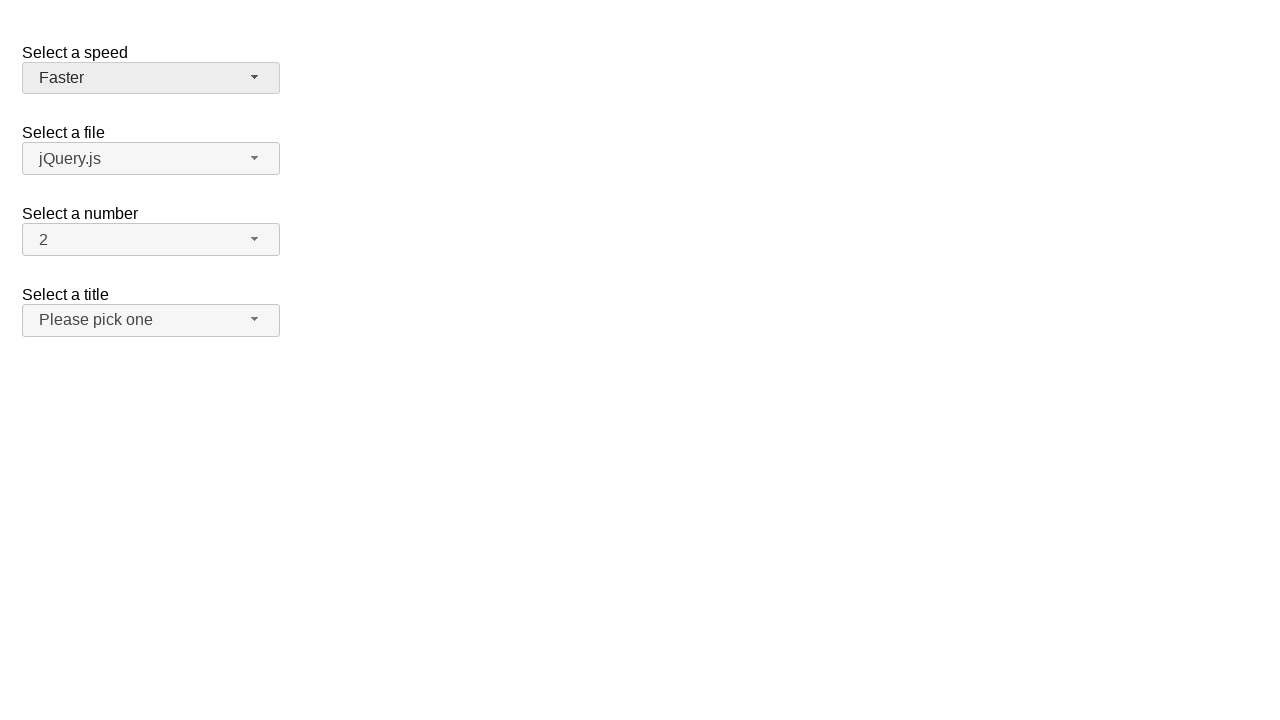

Clicked speed dropdown button to open menu at (151, 78) on span#speed-button
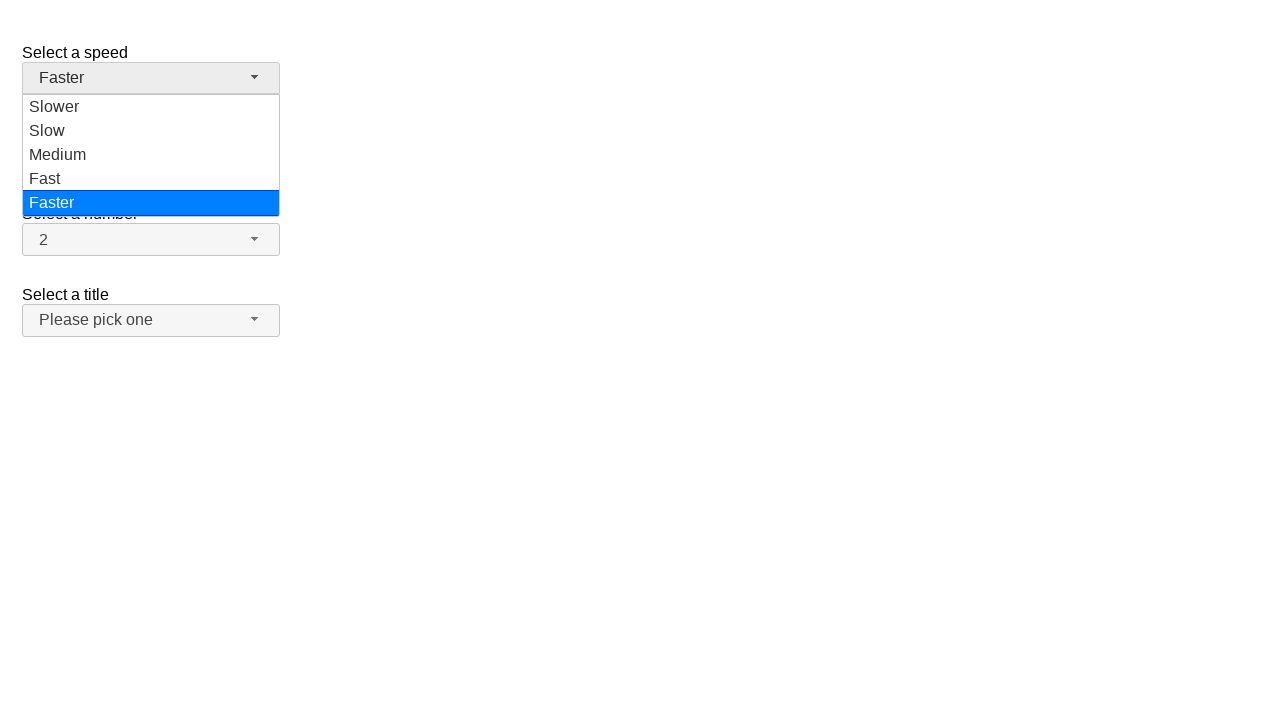

Speed dropdown menu options loaded
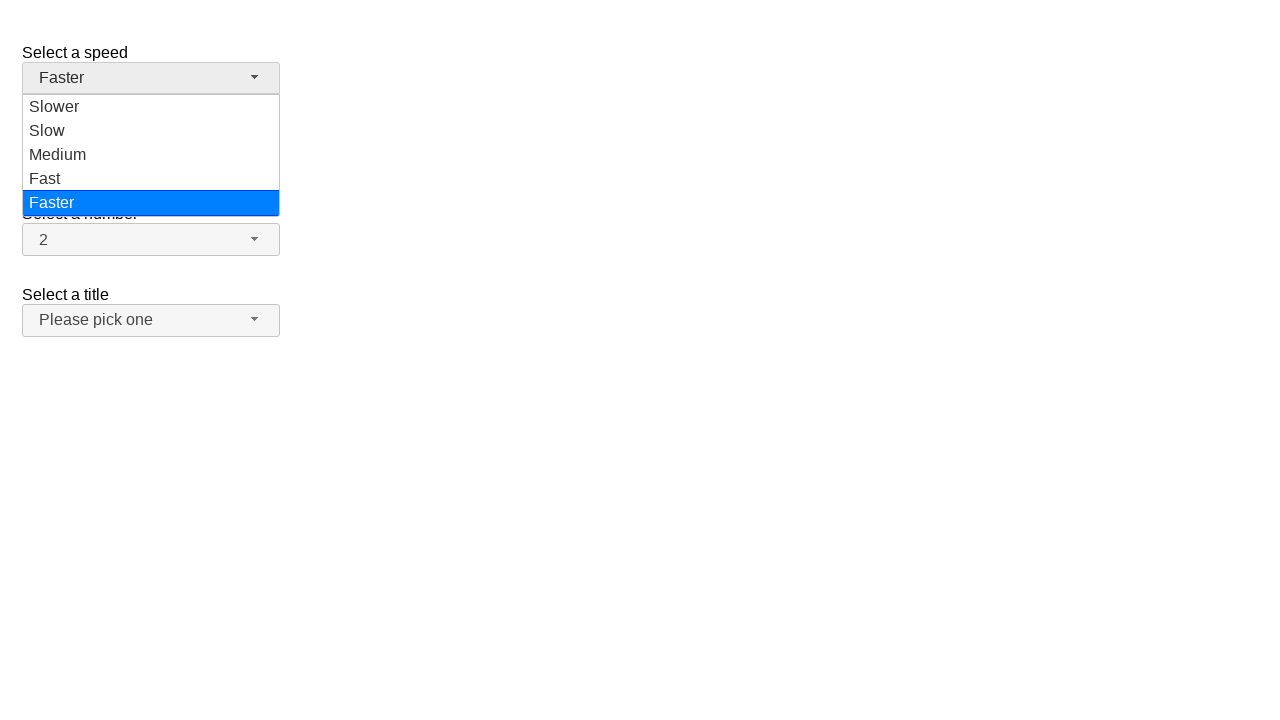

Selected 'Fast' option from speed dropdown at (151, 179) on ul#speed-menu div[role='option']:has-text('Fast')
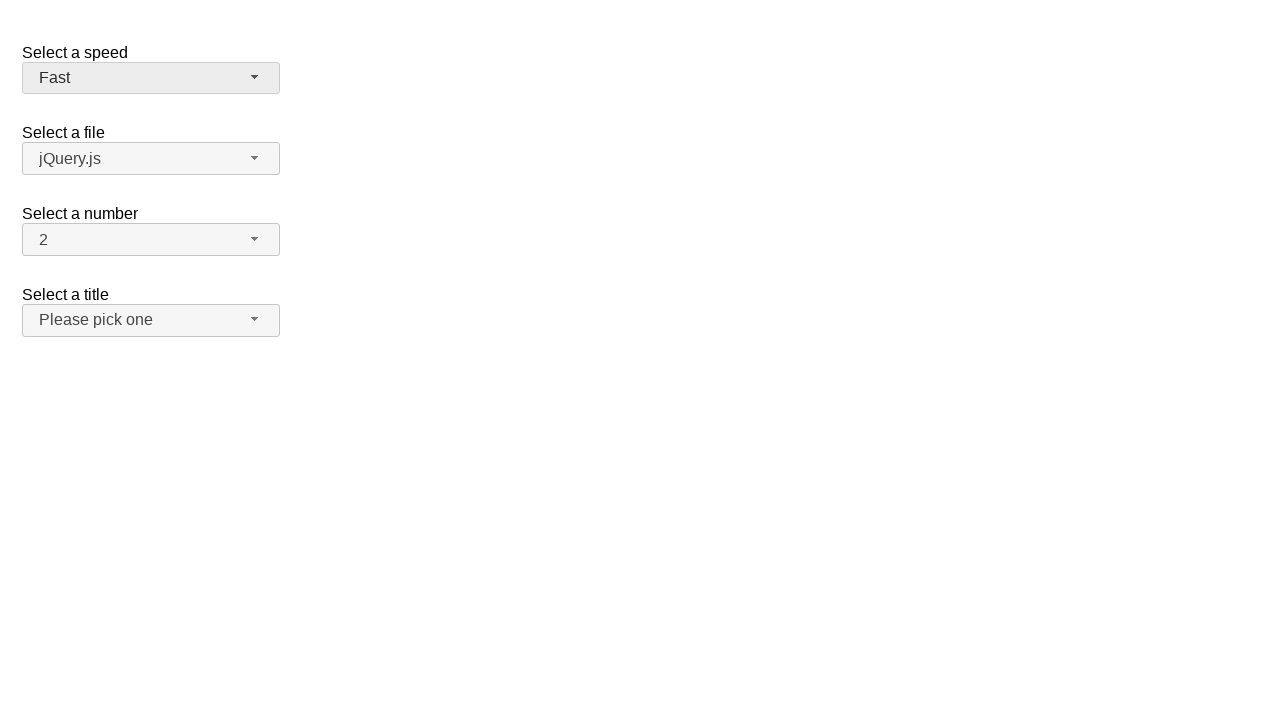

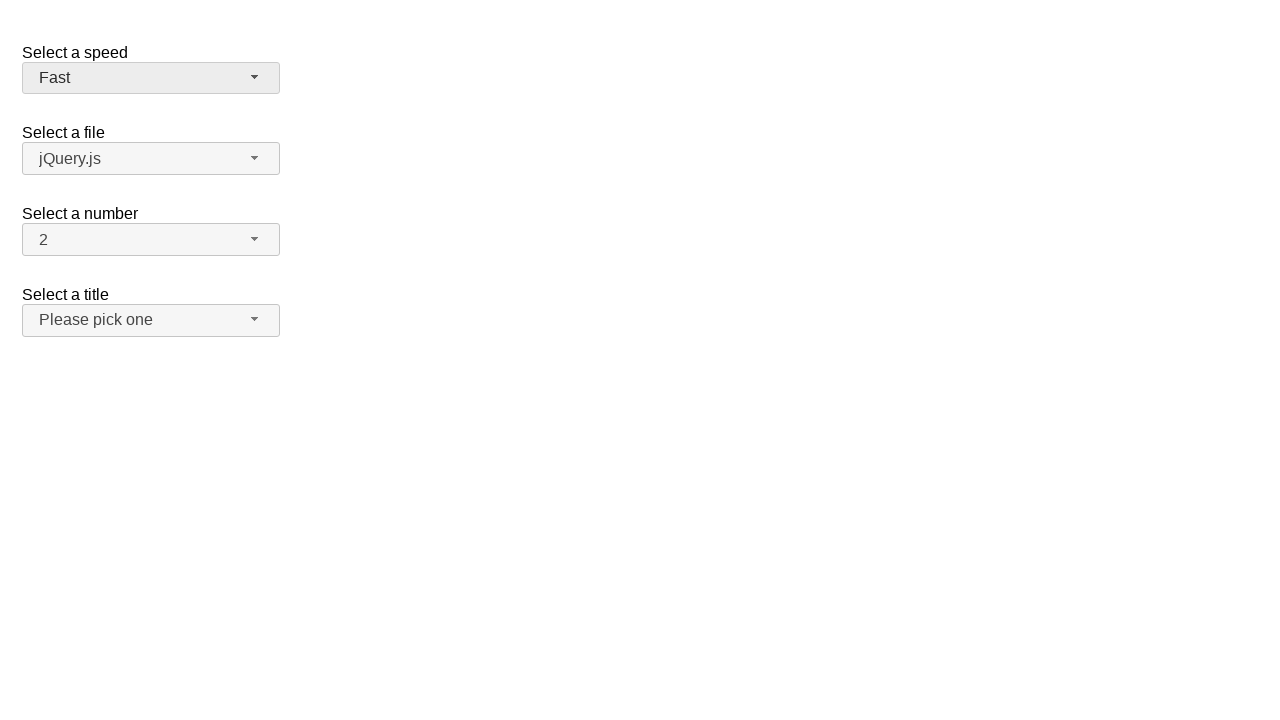